Tests sorting a text column (Email) in ascending order by clicking the column header and verifying the values are sorted alphabetically

Starting URL: http://the-internet.herokuapp.com/tables

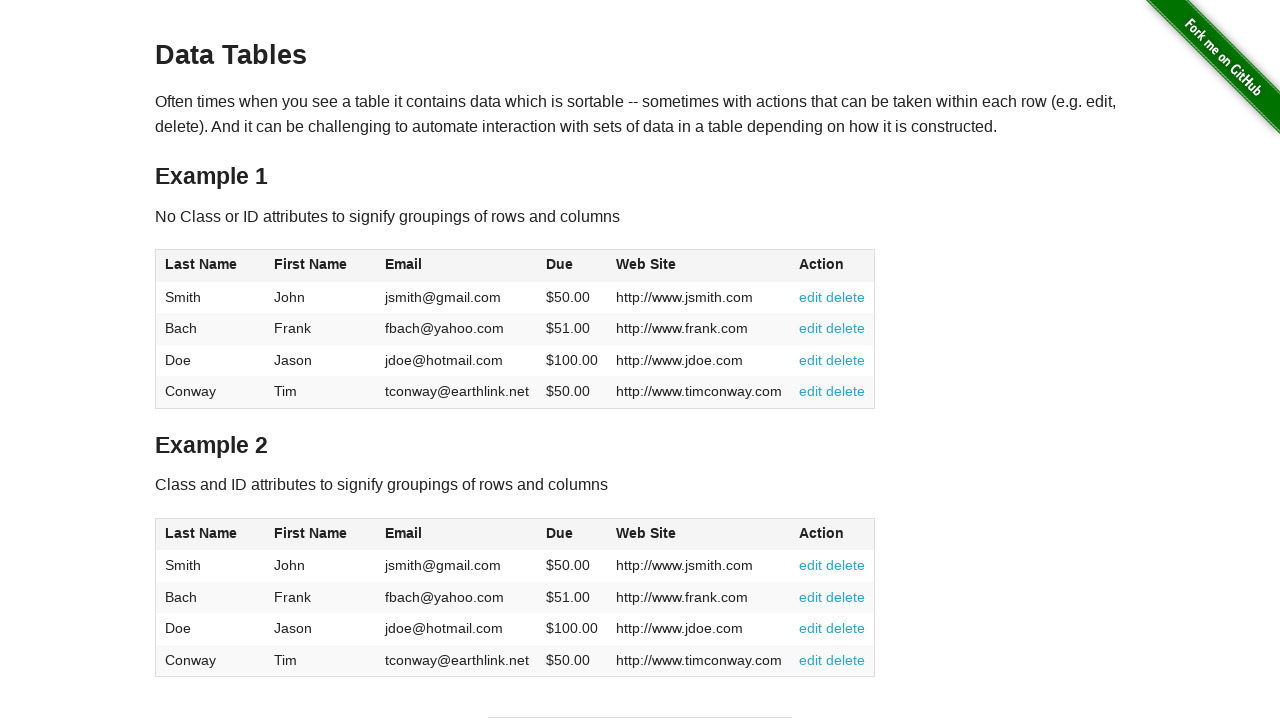

Clicked Email column header to sort in ascending order at (457, 266) on #table1 thead tr th:nth-of-type(3)
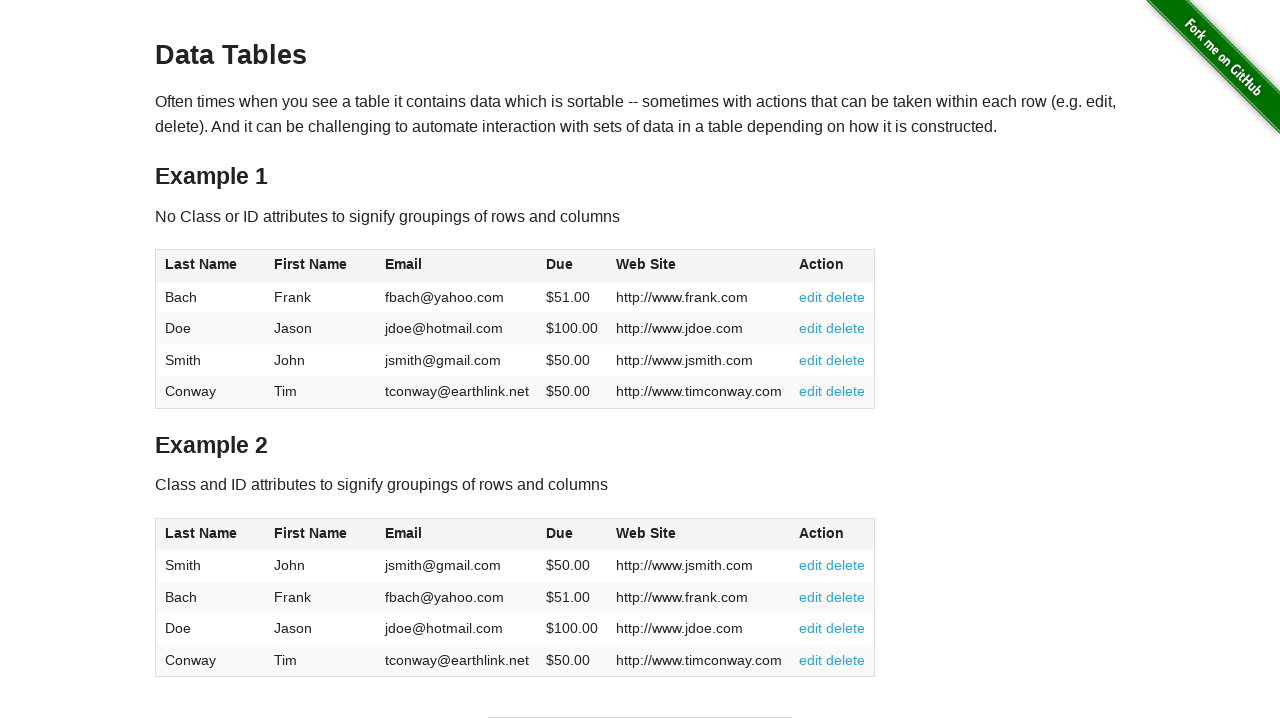

Table sorted and Email column is ready
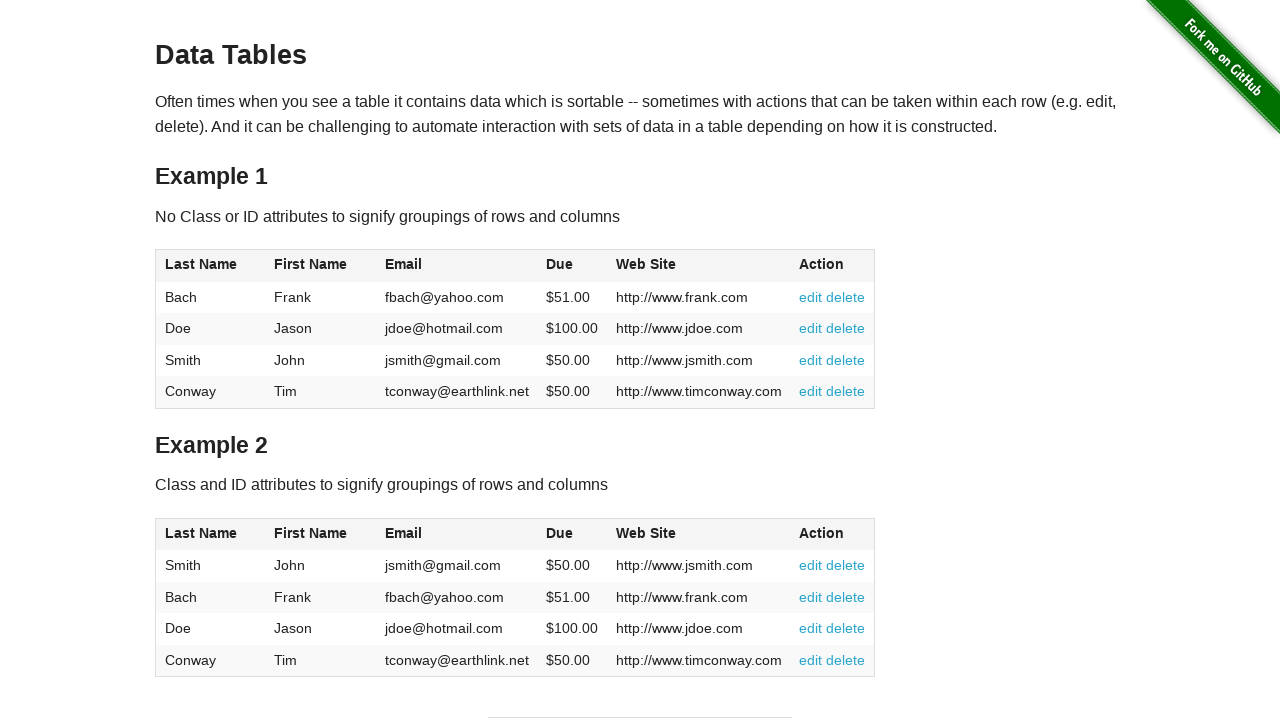

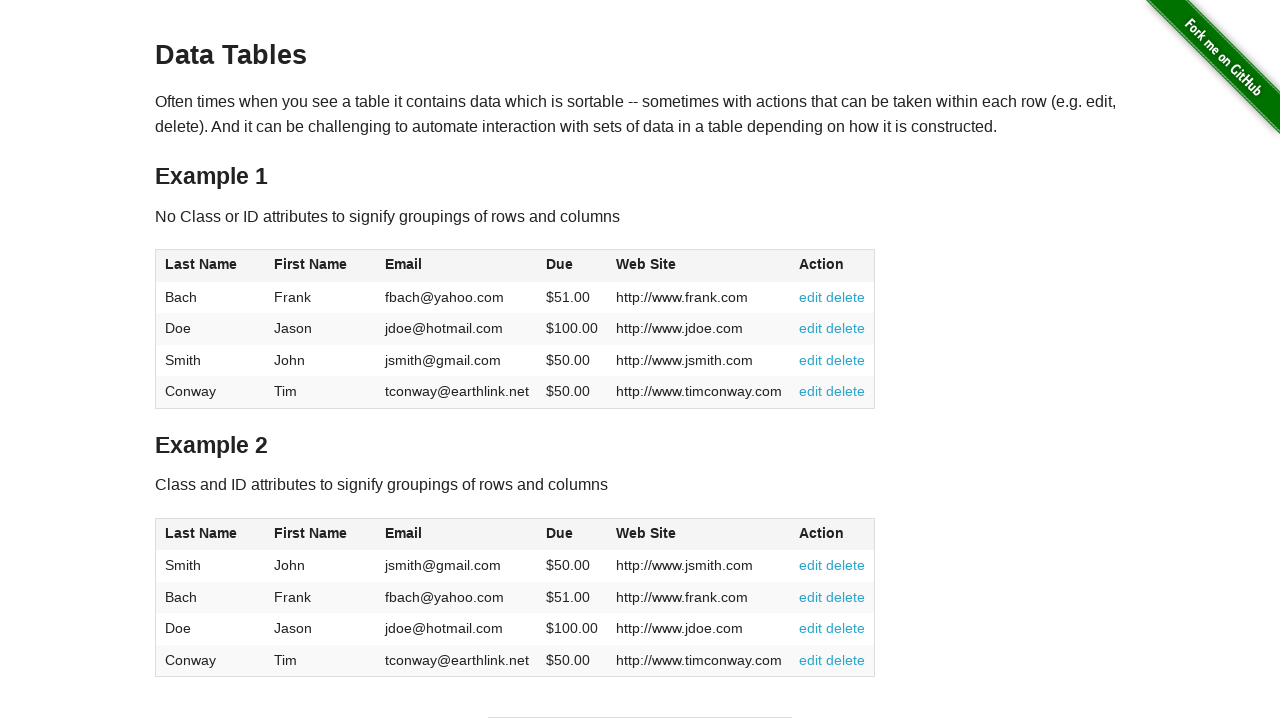